Tests right-click (context-click) functionality by right-clicking on the "Framework Test Papers" link on the page

Starting URL: http://greenstech.in/selenium-course-content.html

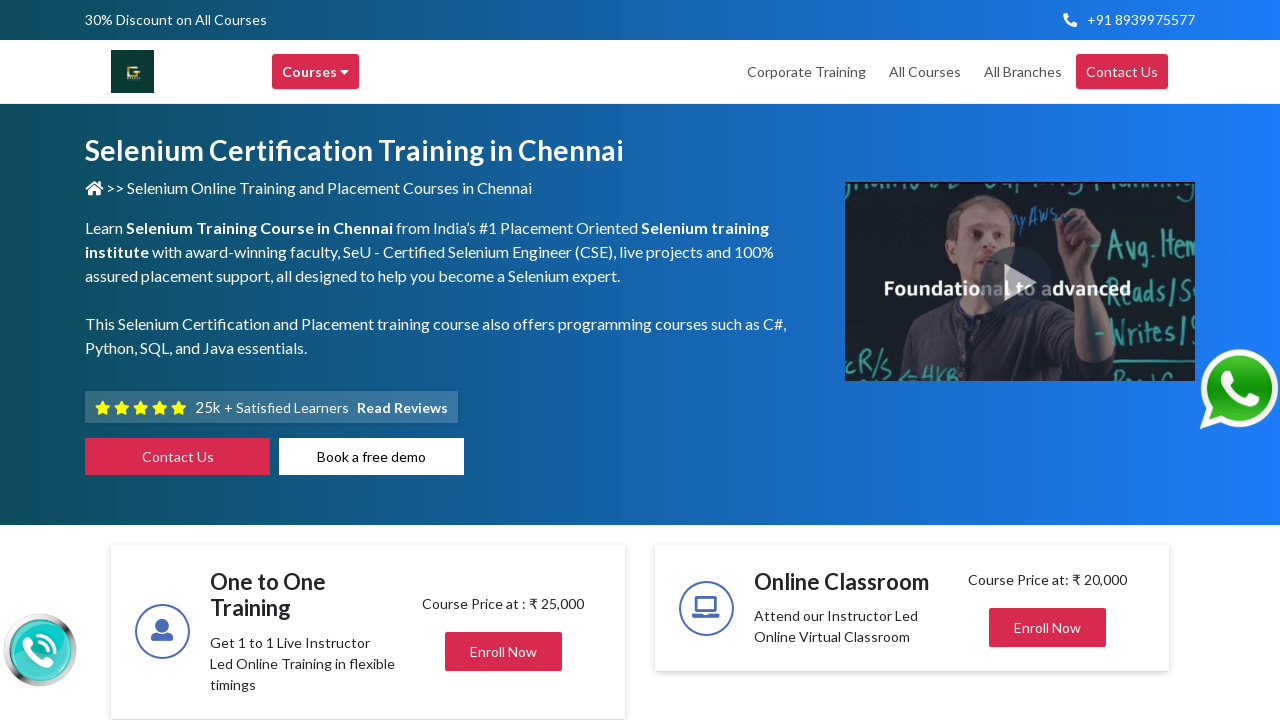

Navigated to http://greenstech.in/selenium-course-content.html
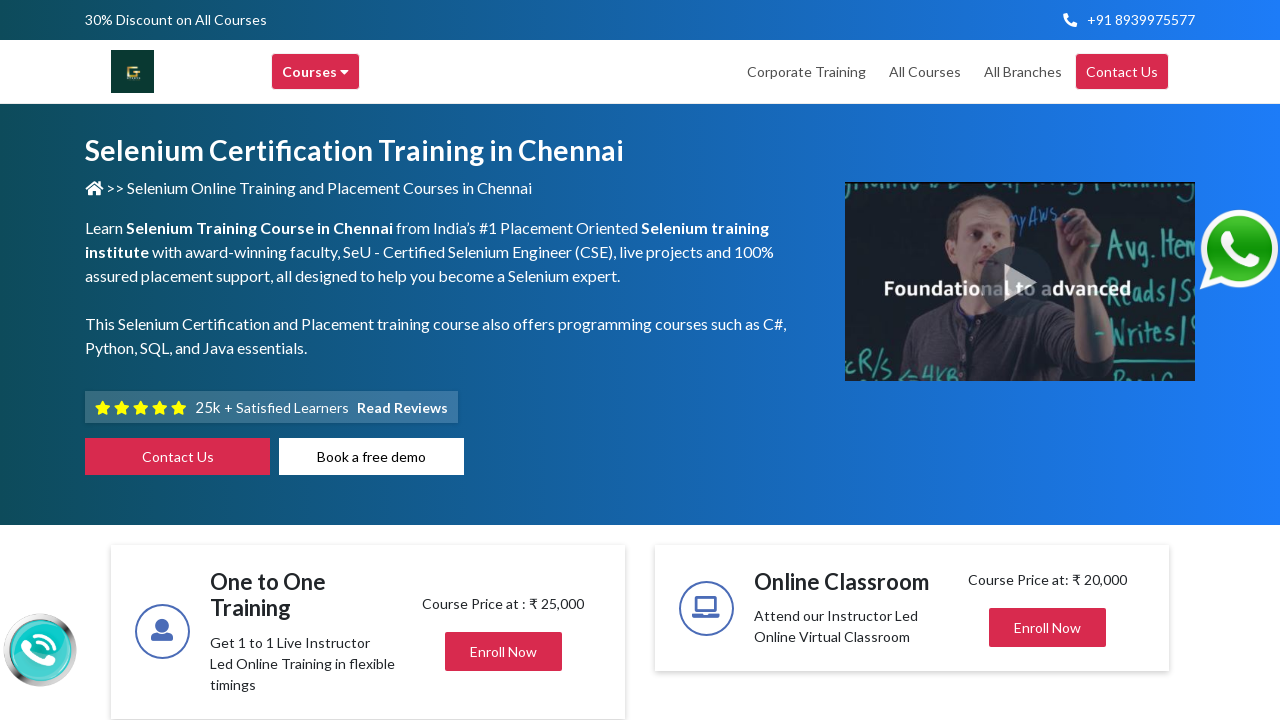

Right-clicked on the 'Framework Test Papers' link at (1038, 361) on text=Framework Test Papers
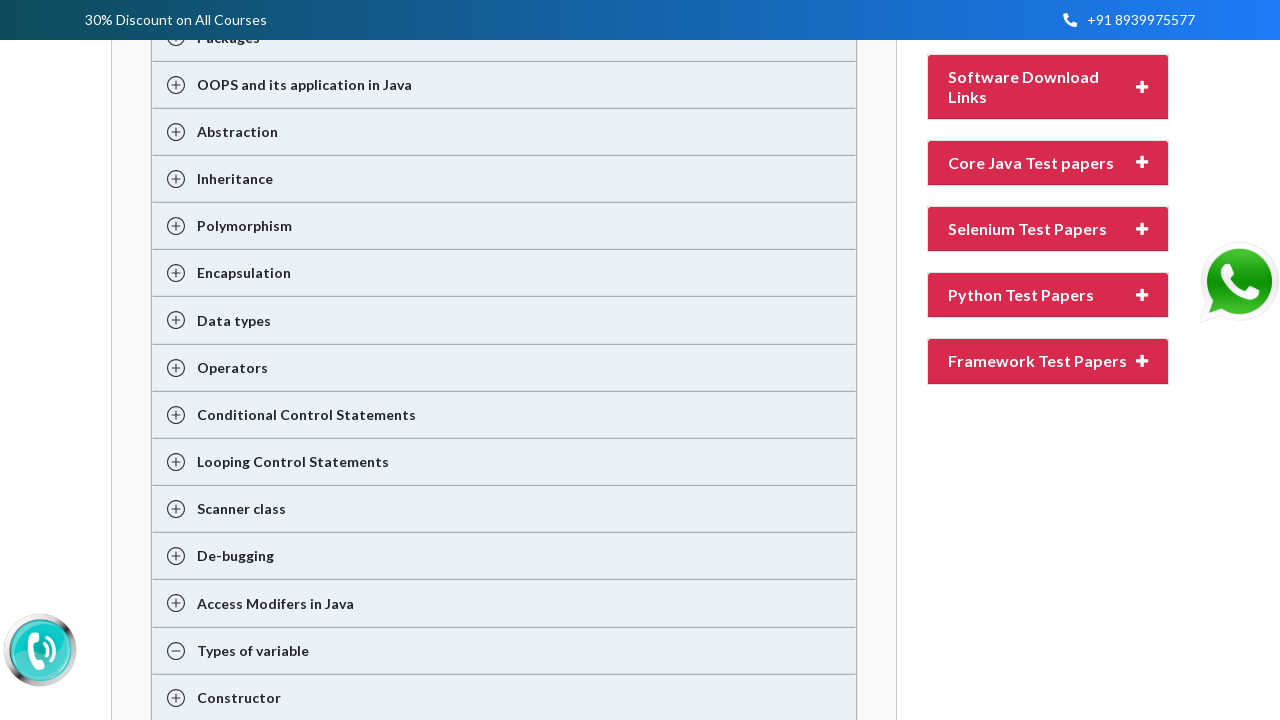

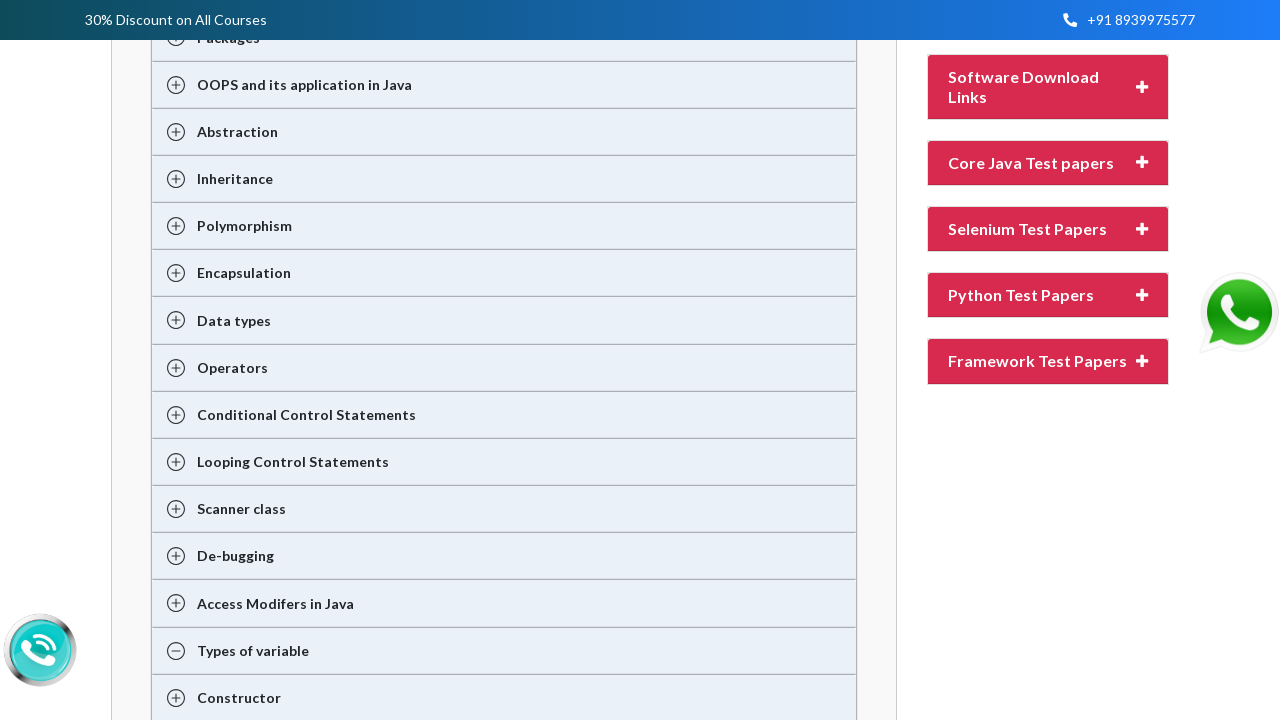